Tests form filling functionality by entering name, email, phone number, and address into a practice form.

Starting URL: https://testautomationpractice.blogspot.com/

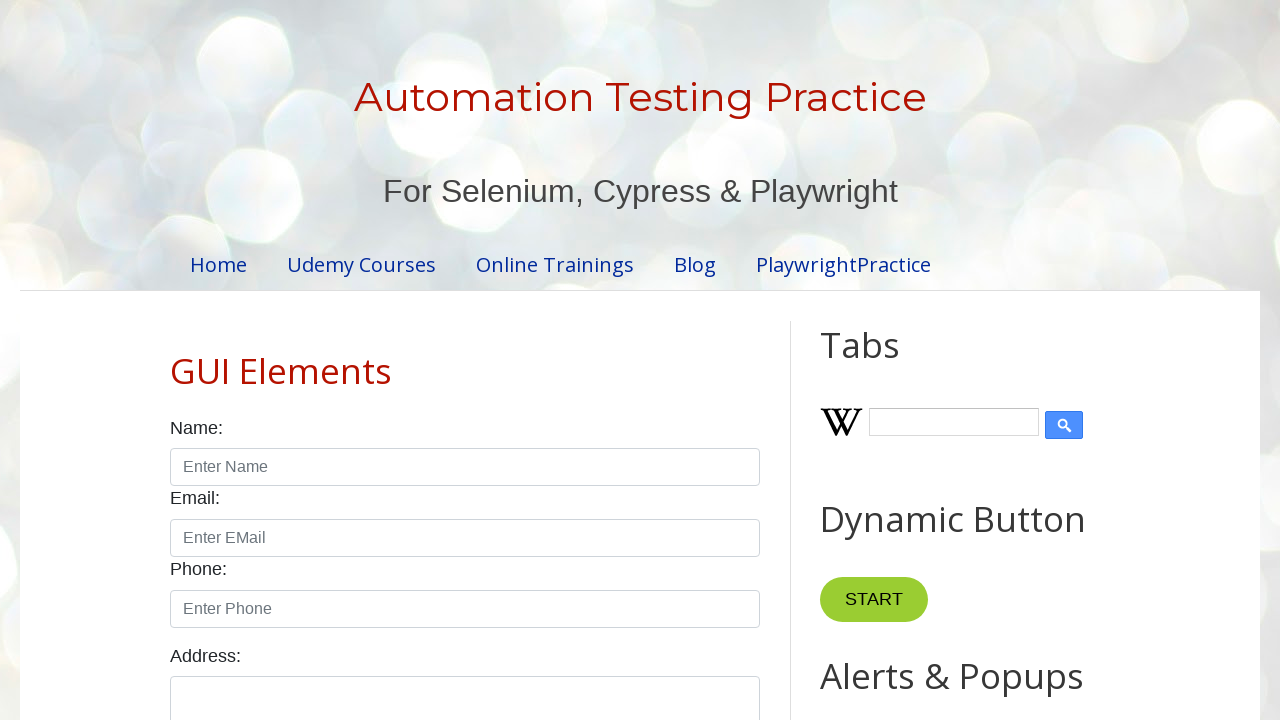

Filled name field with 'John Smith' on #name
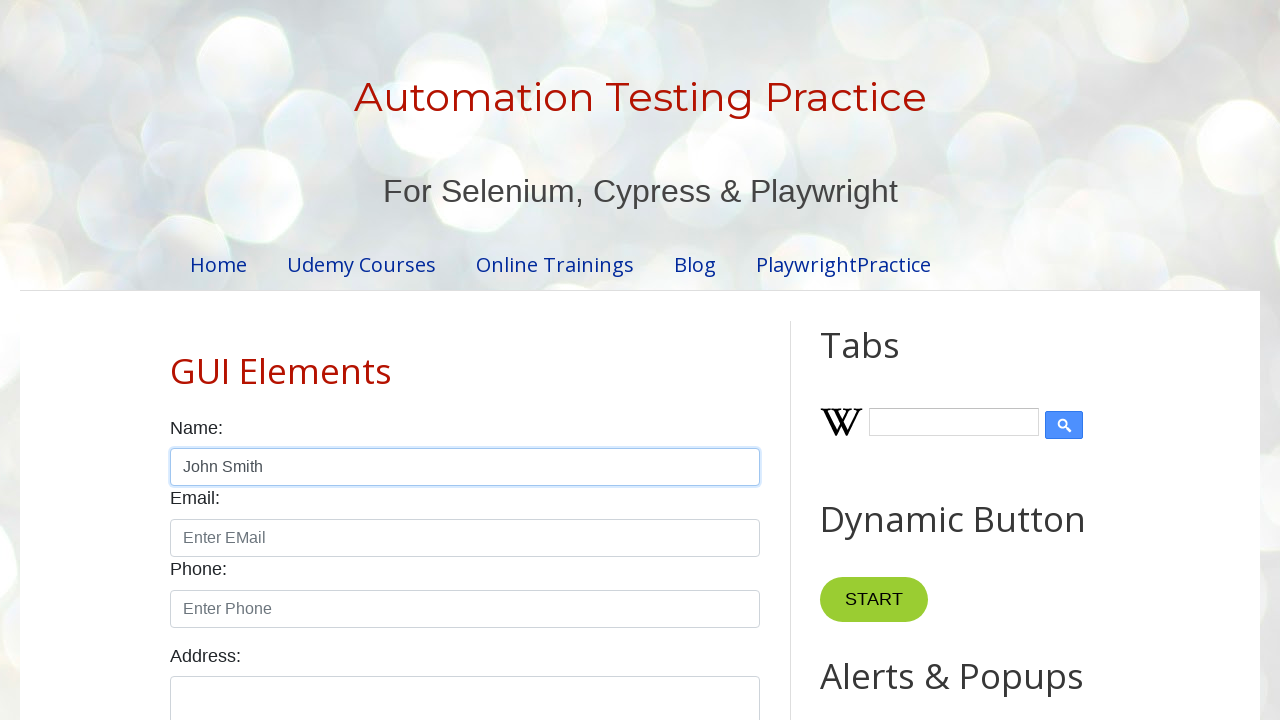

Filled email field with 'johnsmith@example.com' on #email
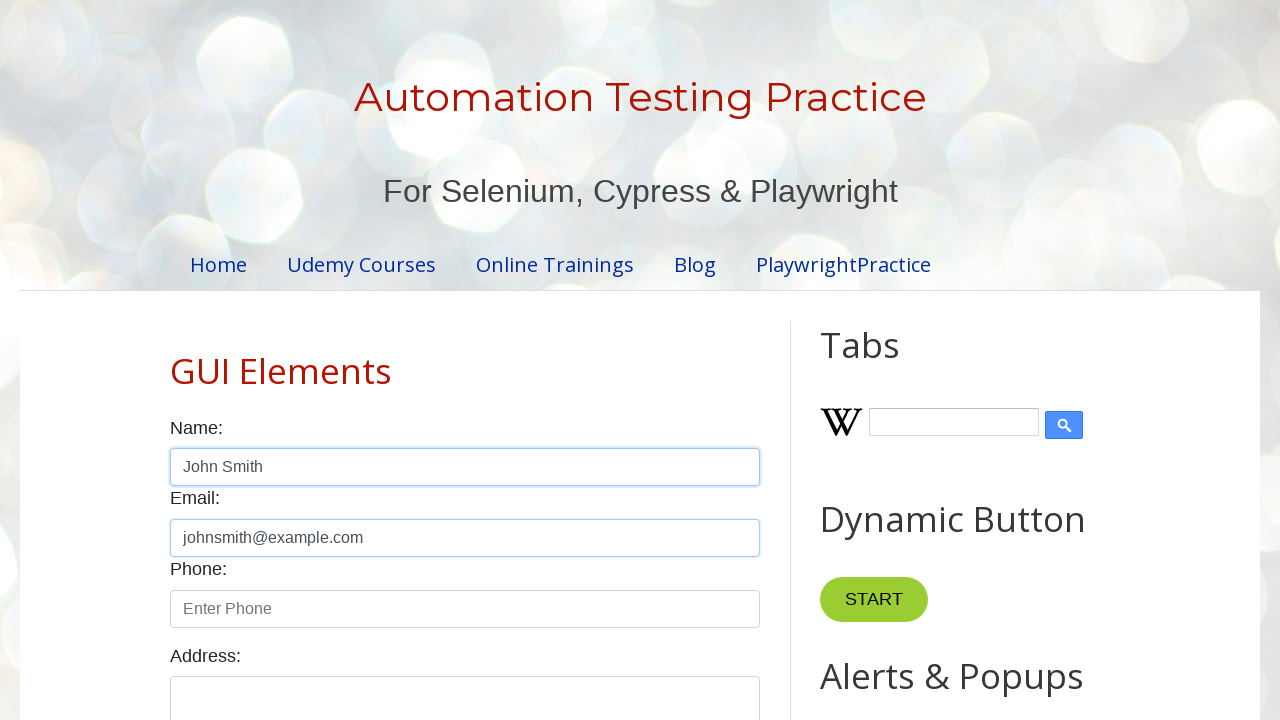

Filled phone field with '5551234567' on #phone
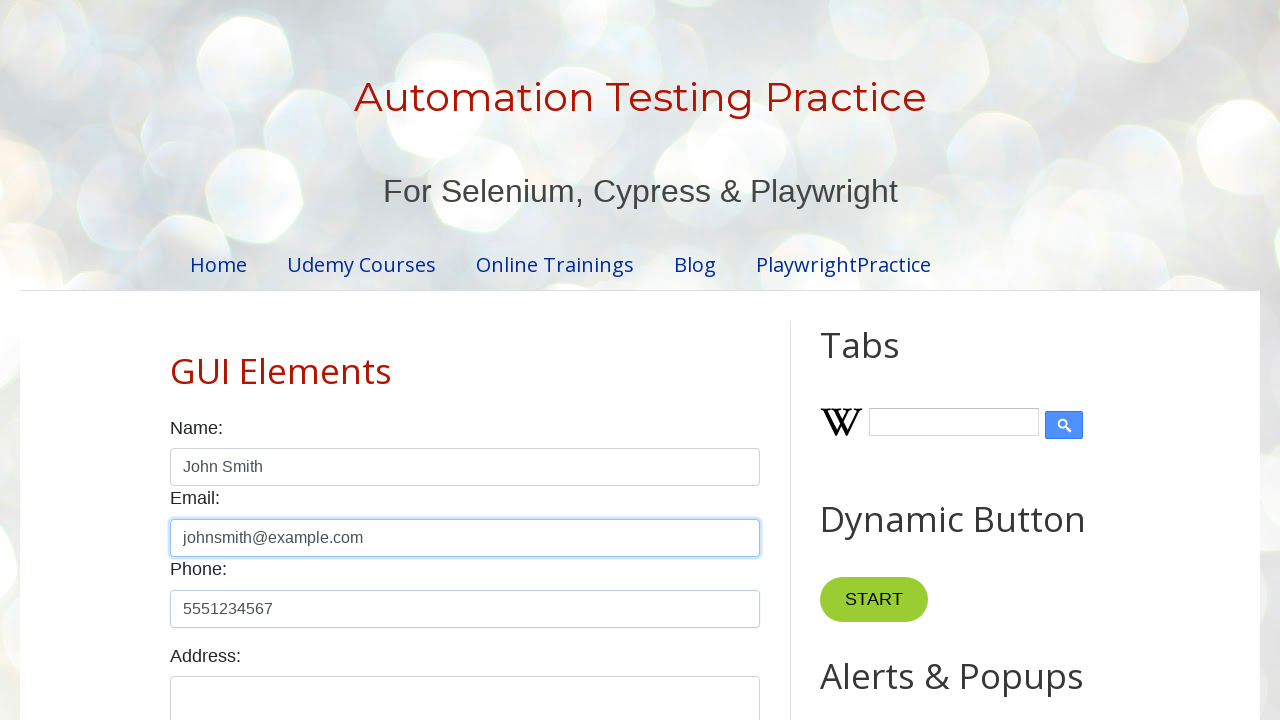

Filled address field with '123 Main Street, New York, NY 10001' on #textarea
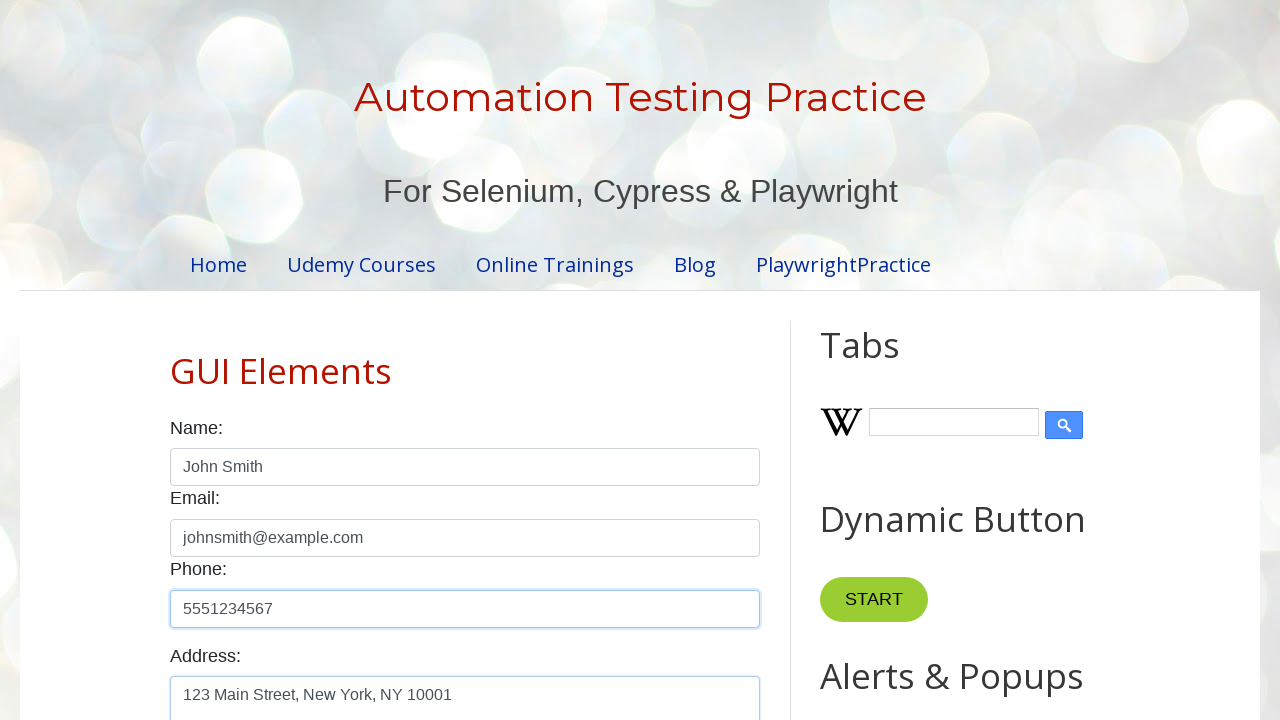

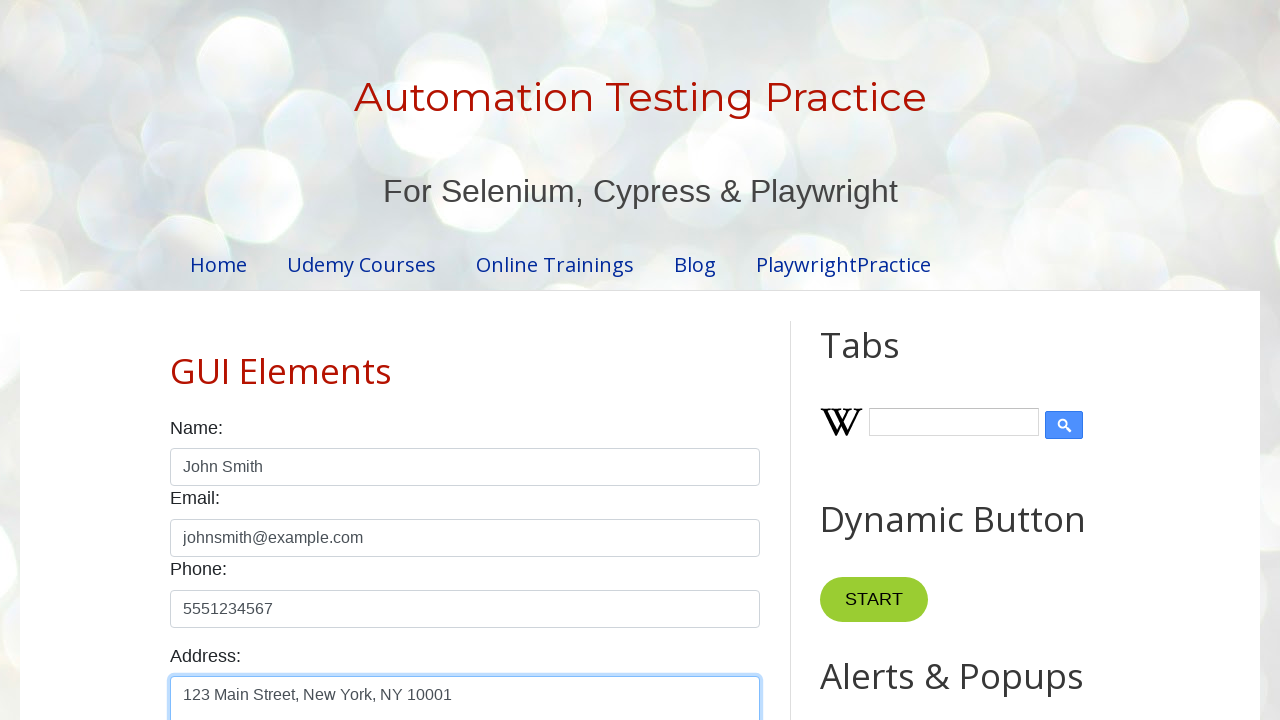